Automates interaction with the QWOP game by waiting for the game canvas to load, clicking on it, and sending keyboard input to control the game character.

Starting URL: http://www.foddy.net/Athletics.html?webgl=true

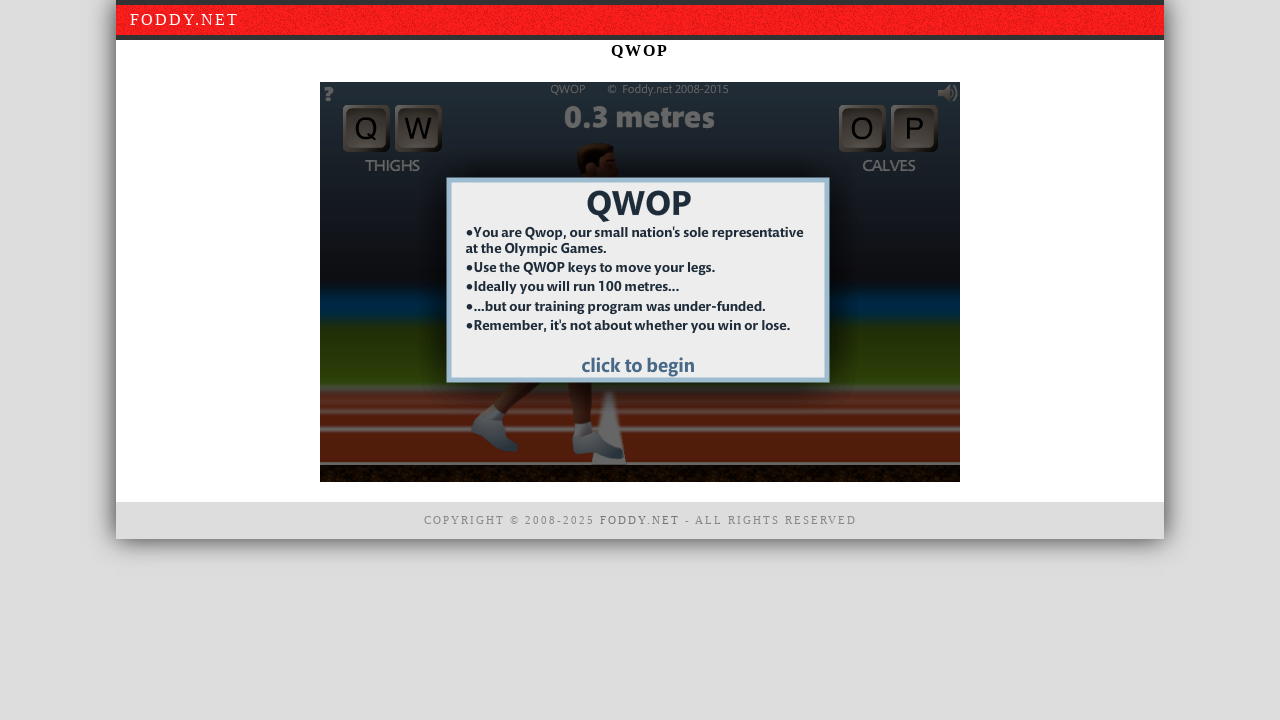

Game canvas element loaded and located
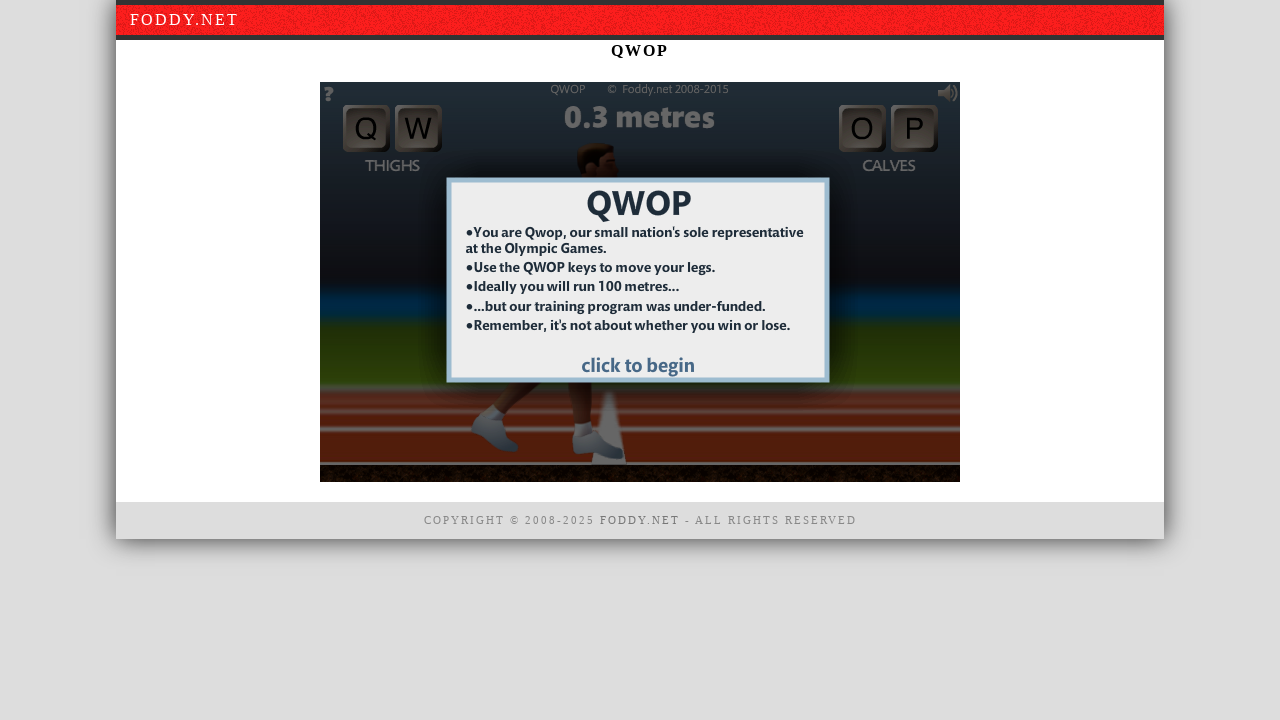

Clicked on game canvas to focus it
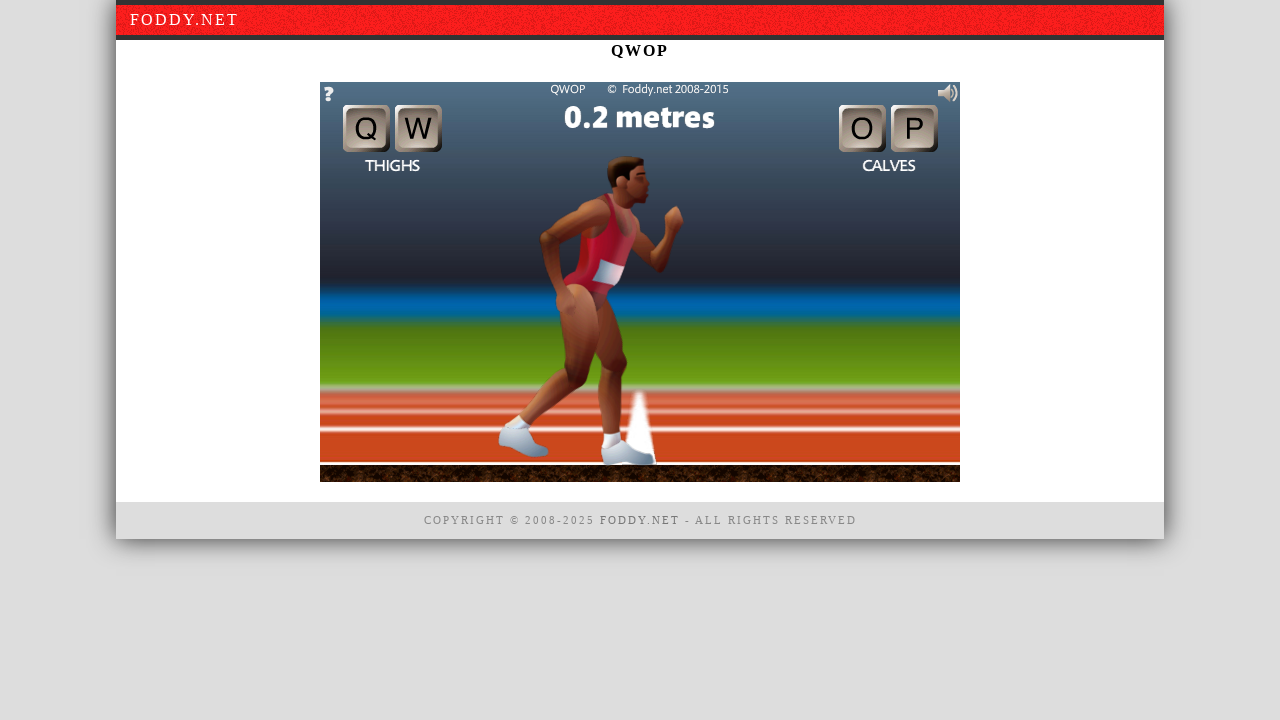

Clicked on game canvas (iteration 1)
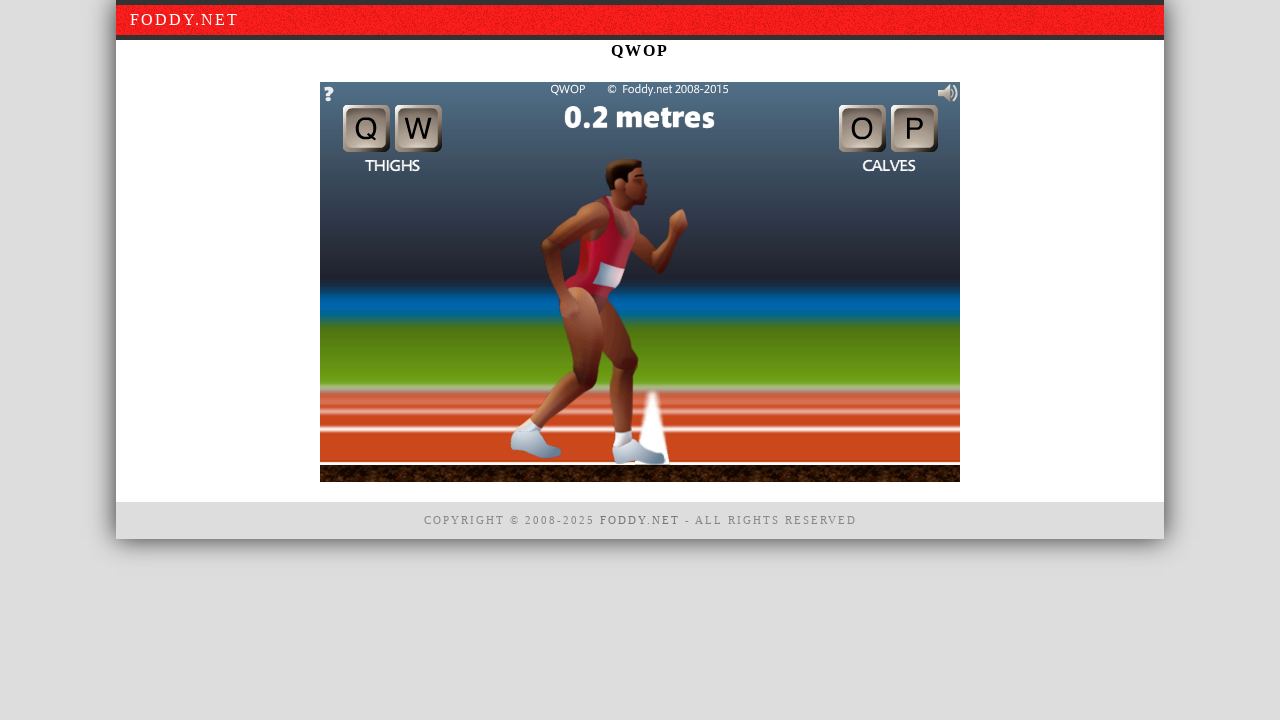

Pressed 'Q' key to control left thigh
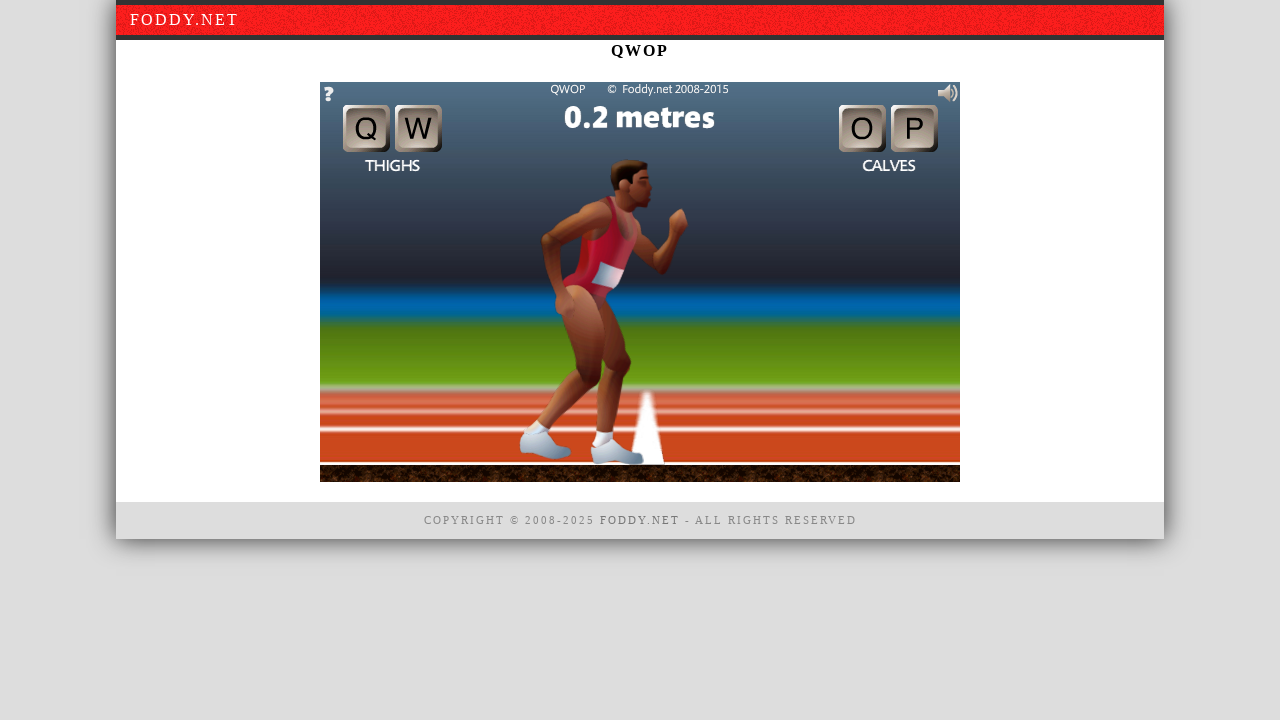

Pressed 'W' key to control left calf
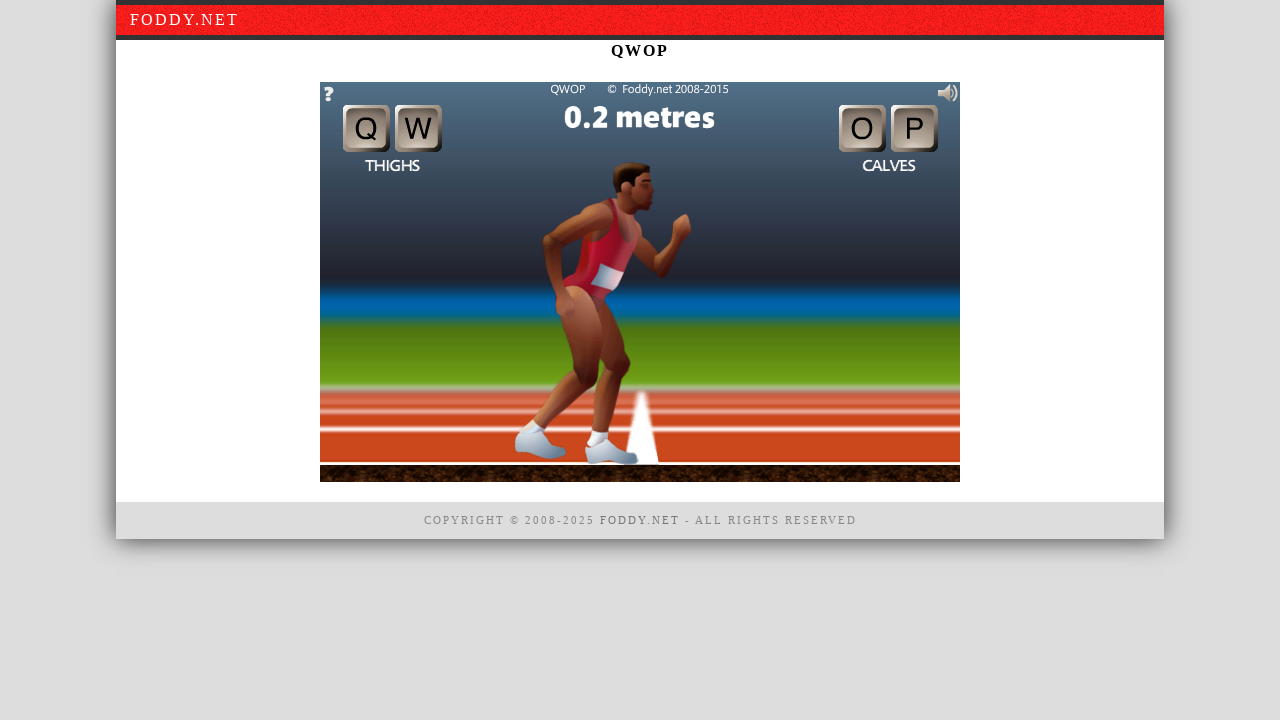

Pressed 'O' key to control right thigh
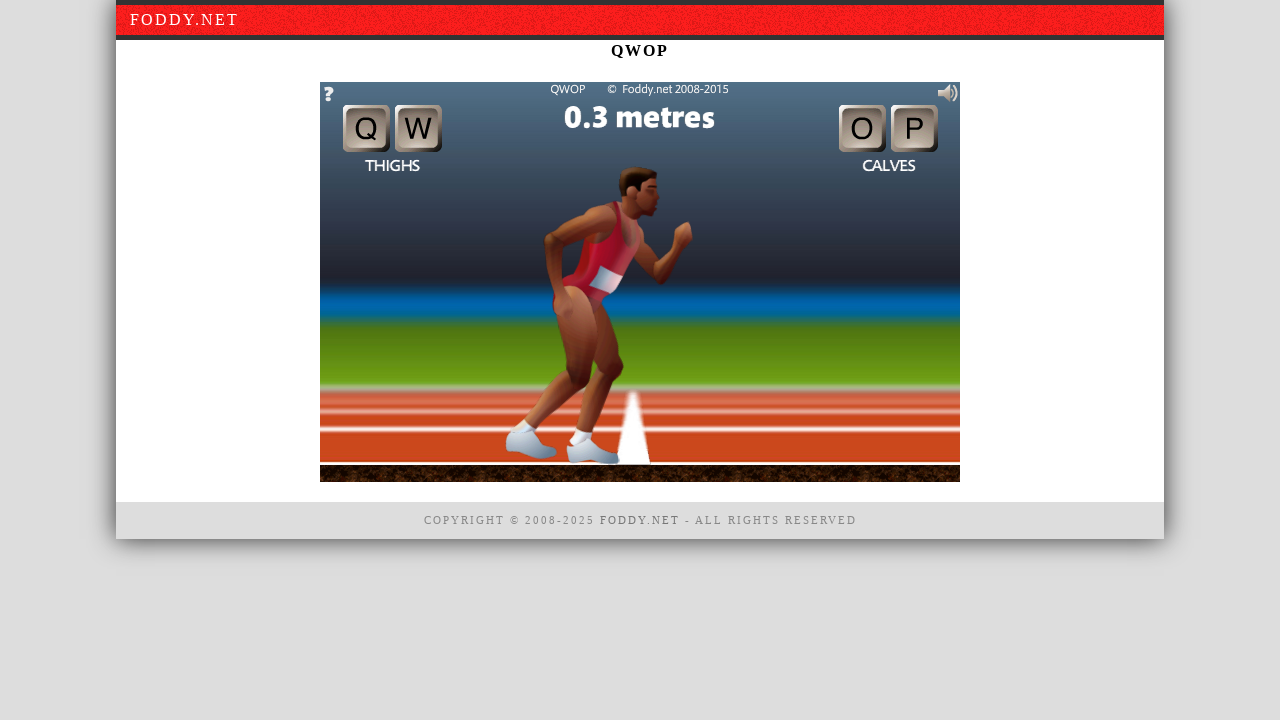

Pressed 'P' key to control right calf
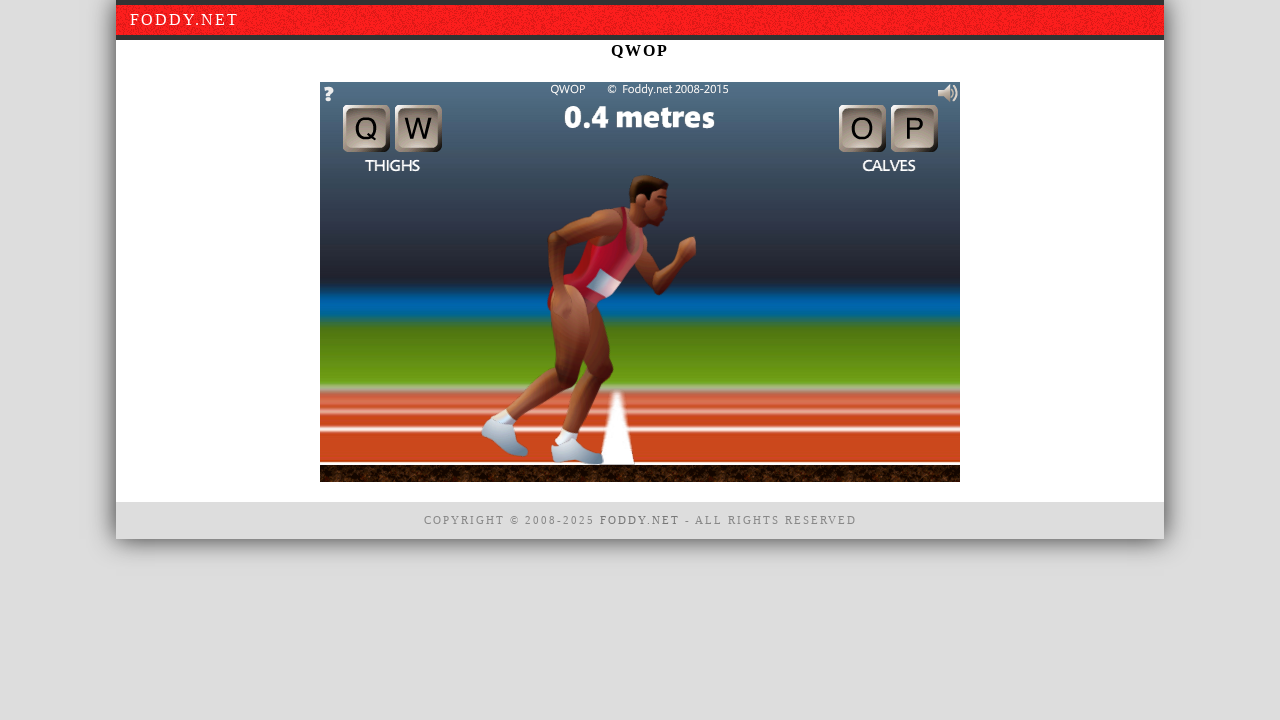

Clicked on game canvas (iteration 2)
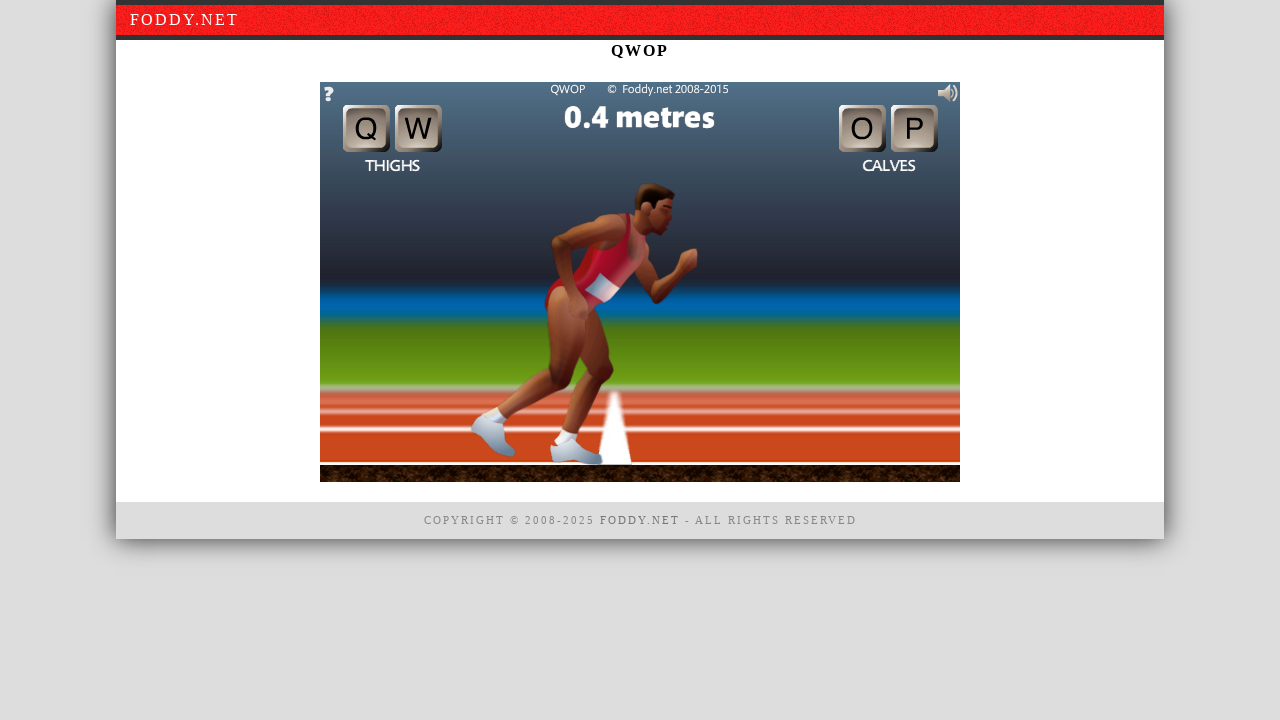

Pressed 'Q' key to control left thigh
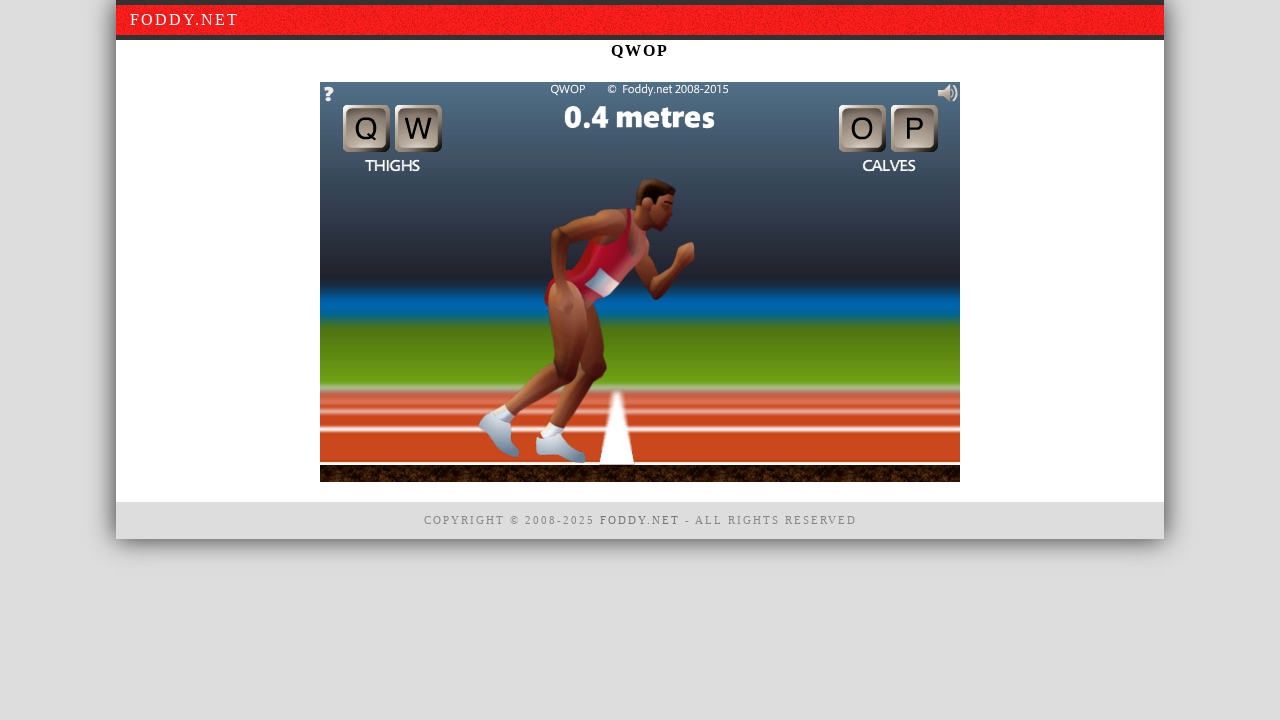

Pressed 'W' key to control left calf
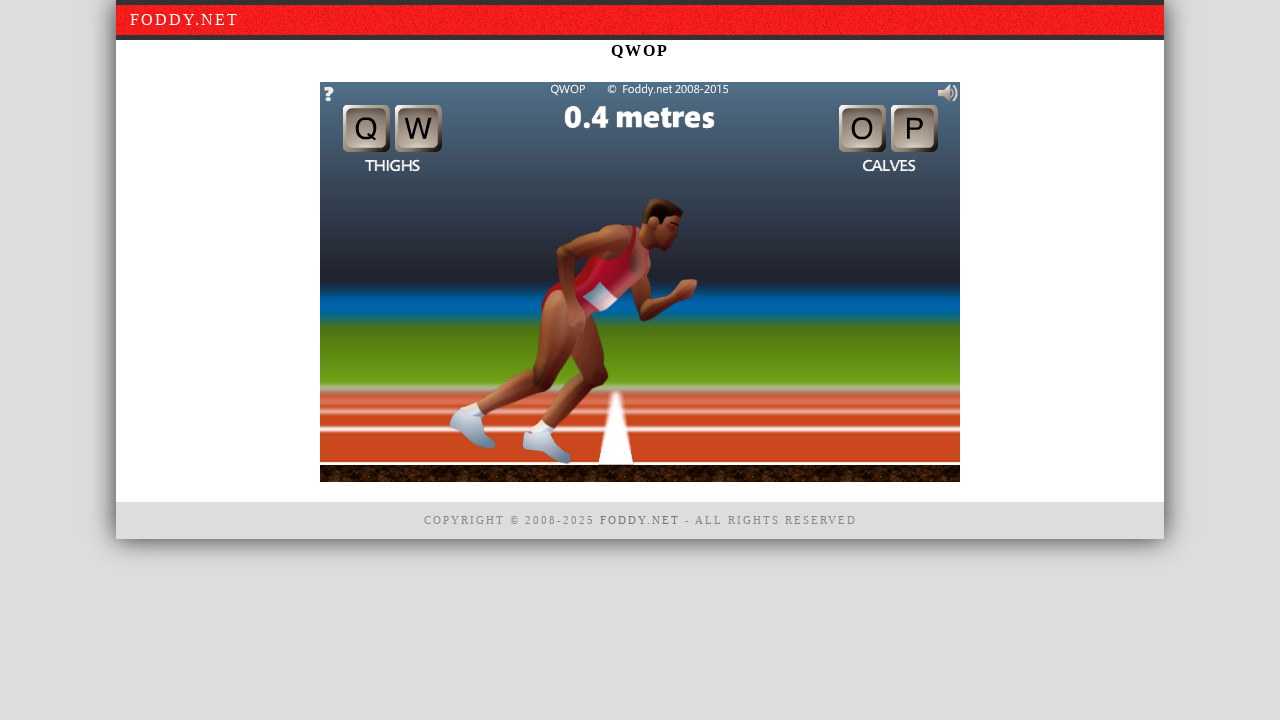

Pressed 'O' key to control right thigh
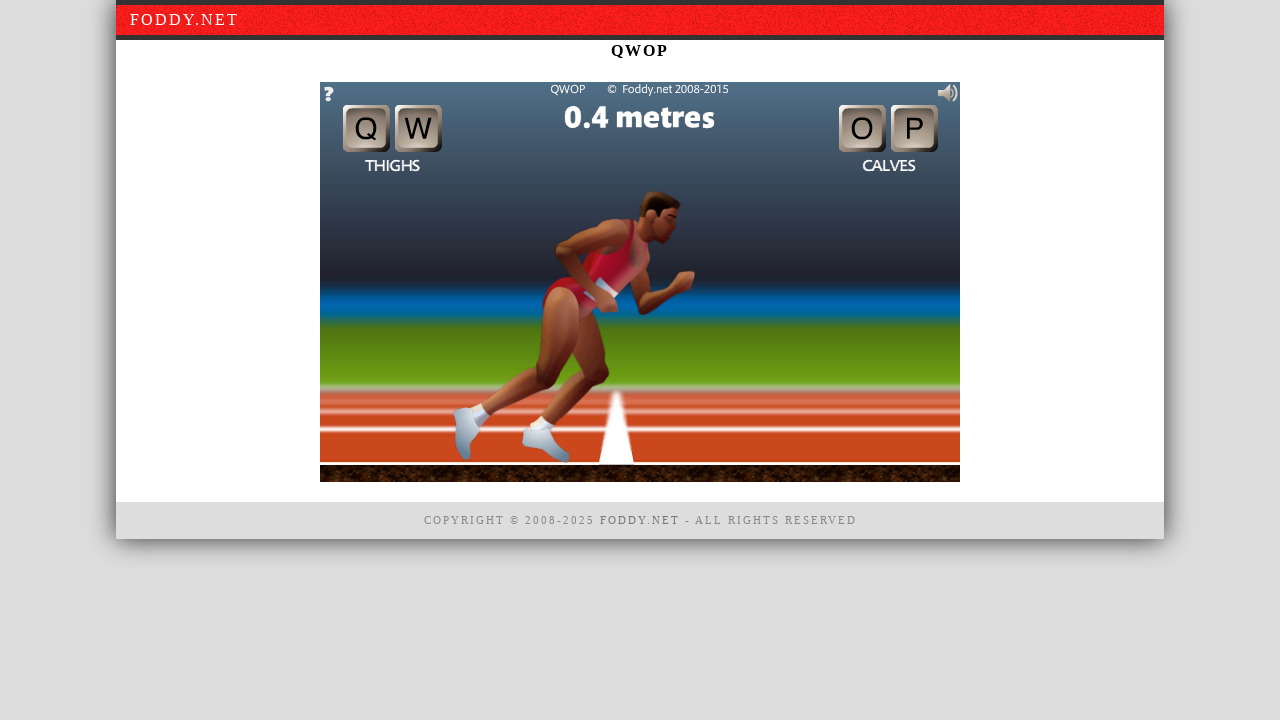

Pressed 'P' key to control right calf
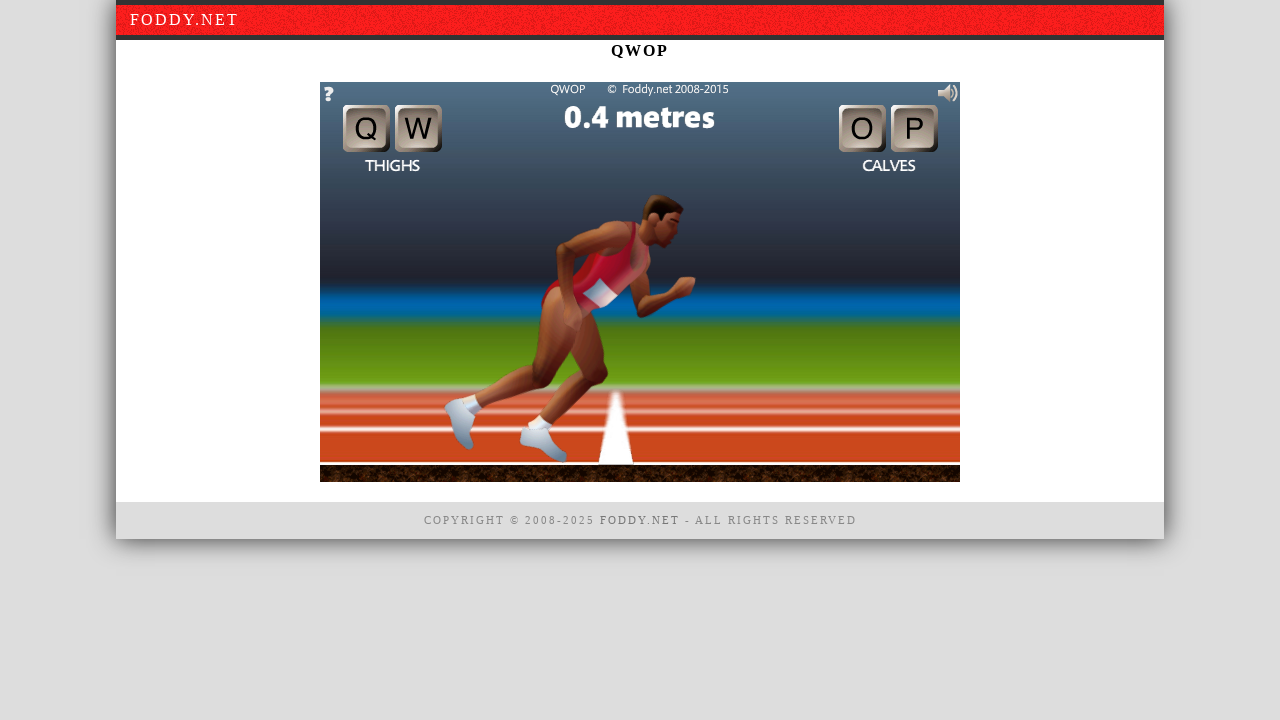

Clicked on game canvas (iteration 3)
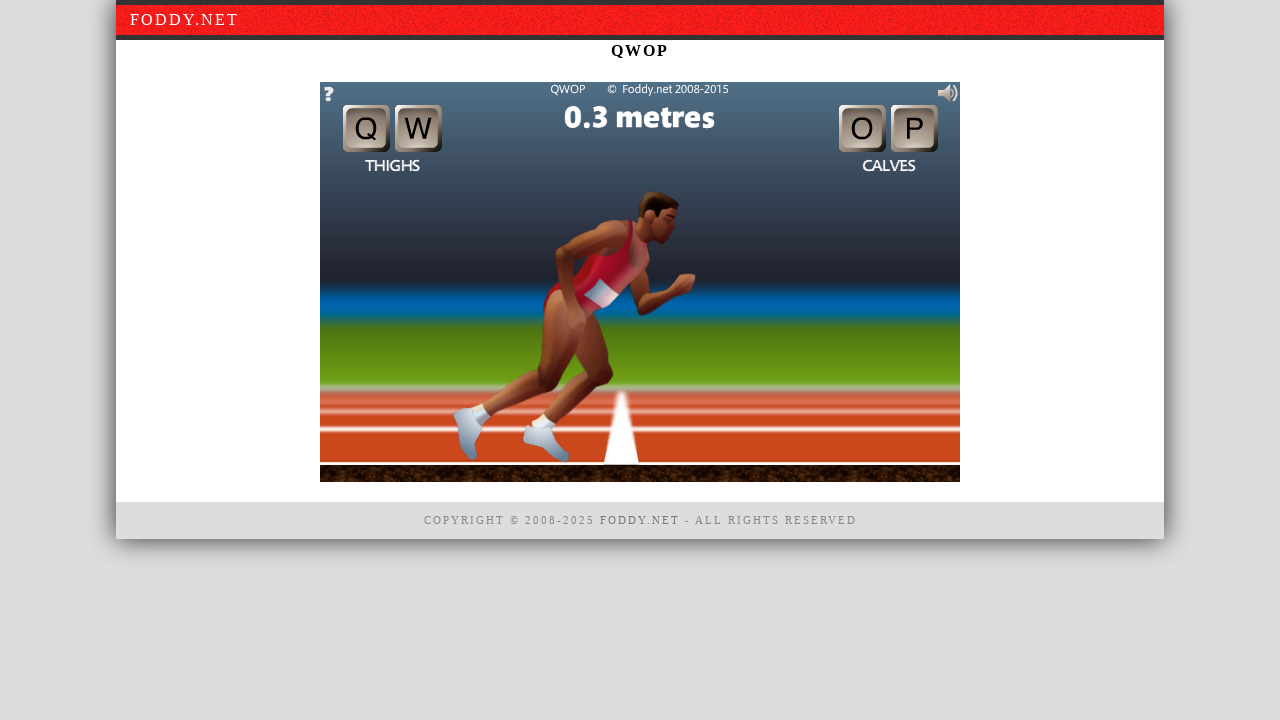

Pressed 'Q' key to control left thigh
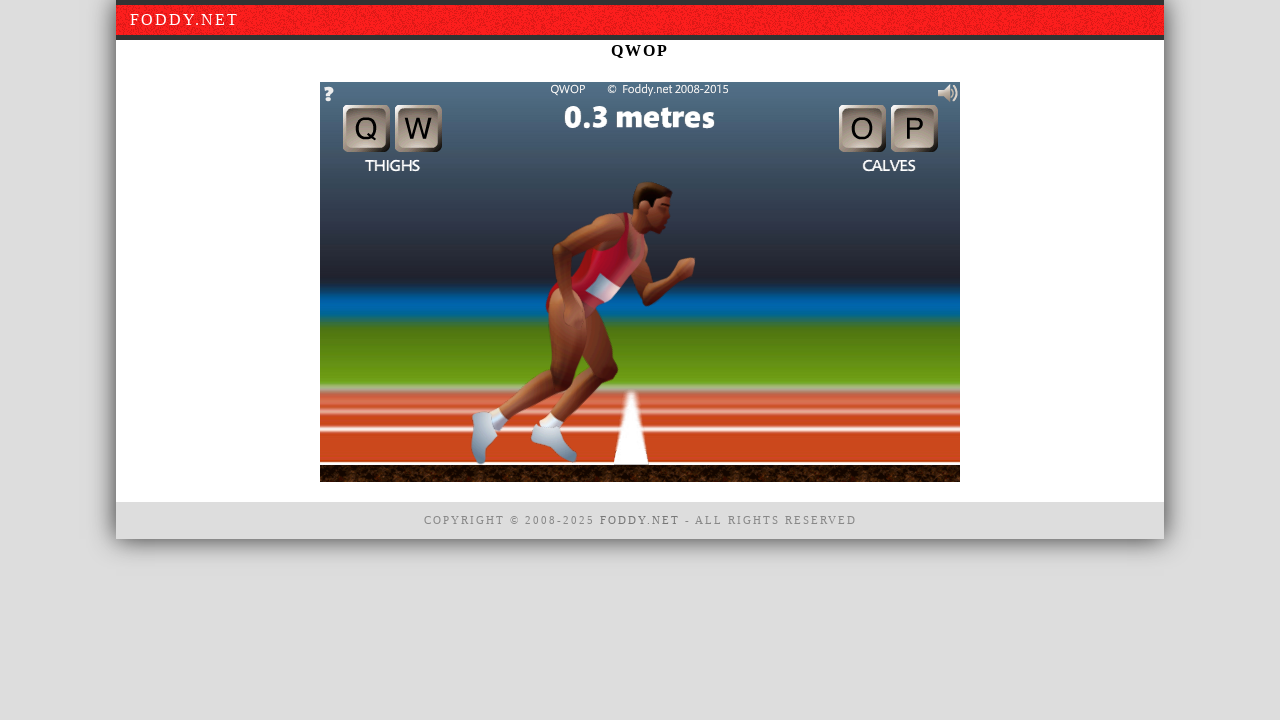

Pressed 'W' key to control left calf
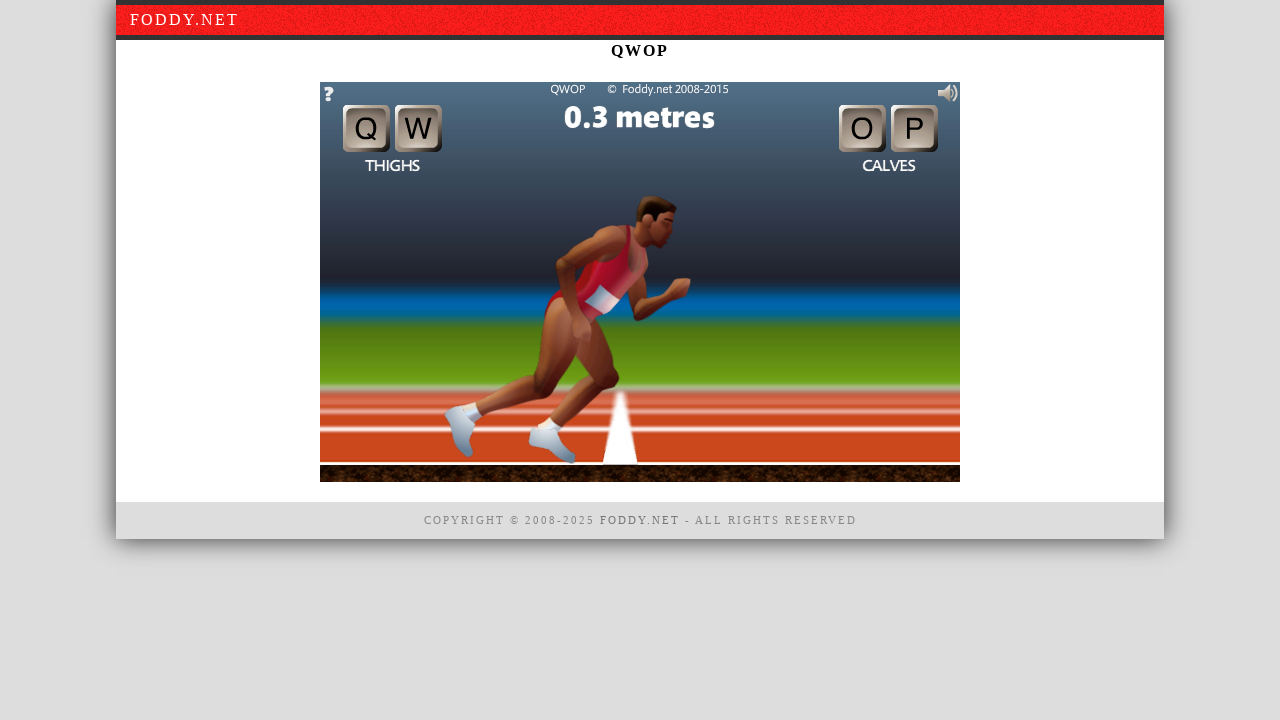

Pressed 'O' key to control right thigh
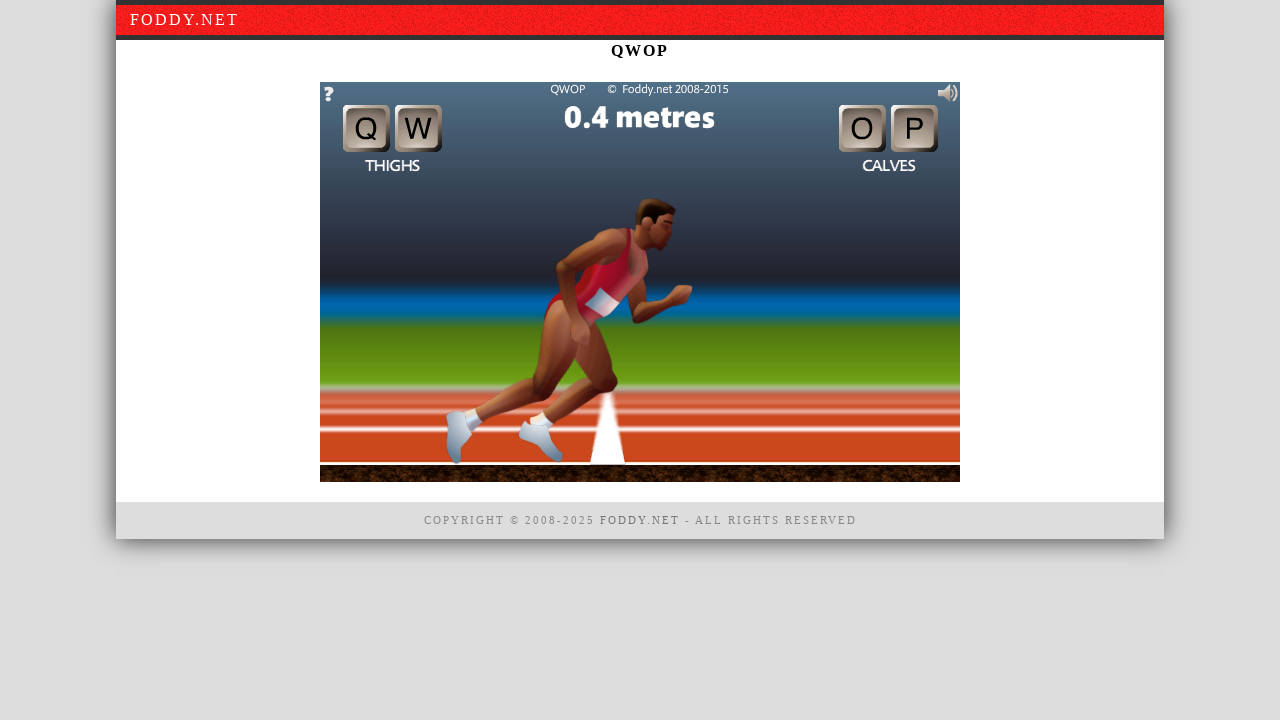

Pressed 'P' key to control right calf
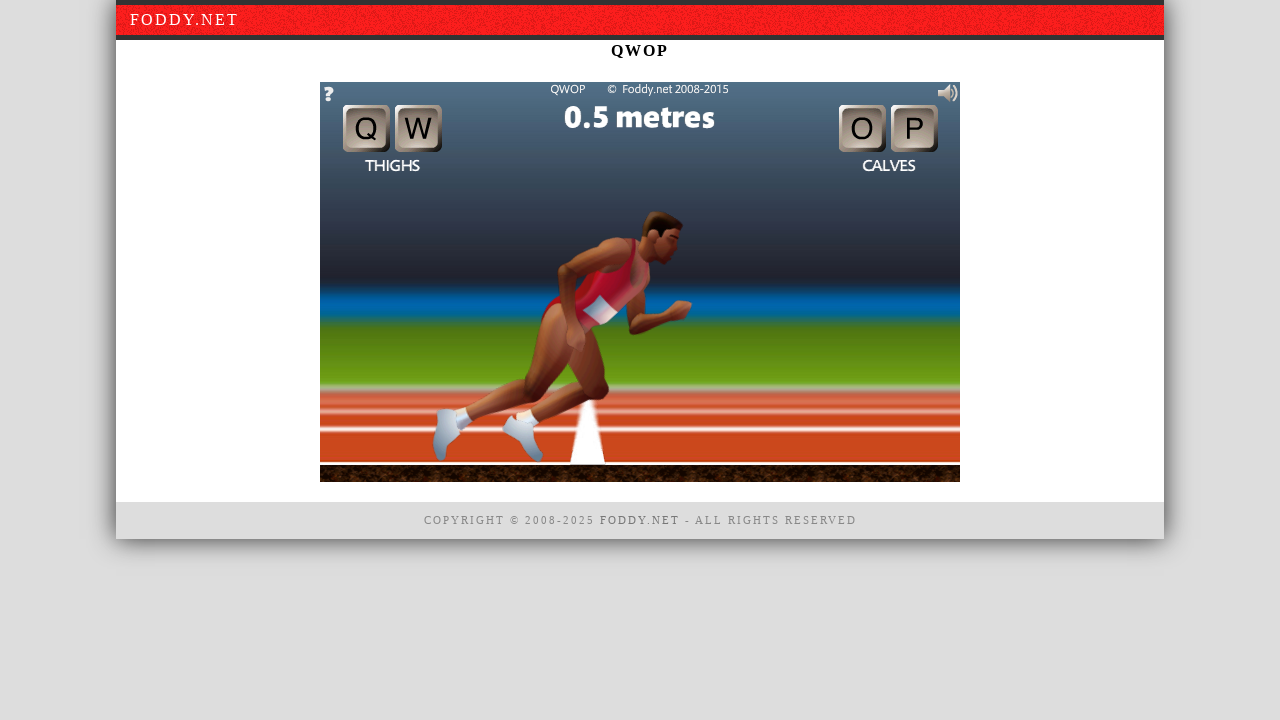

Clicked on game canvas (iteration 4)
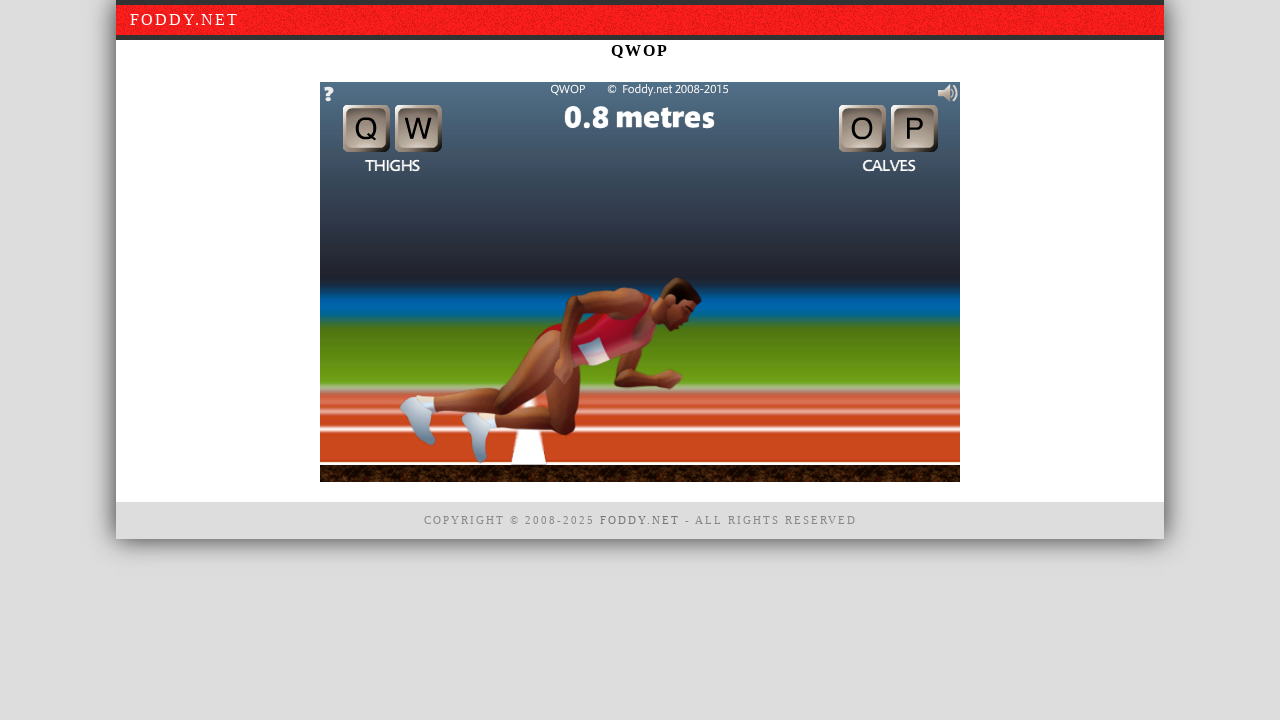

Pressed 'Q' key to control left thigh
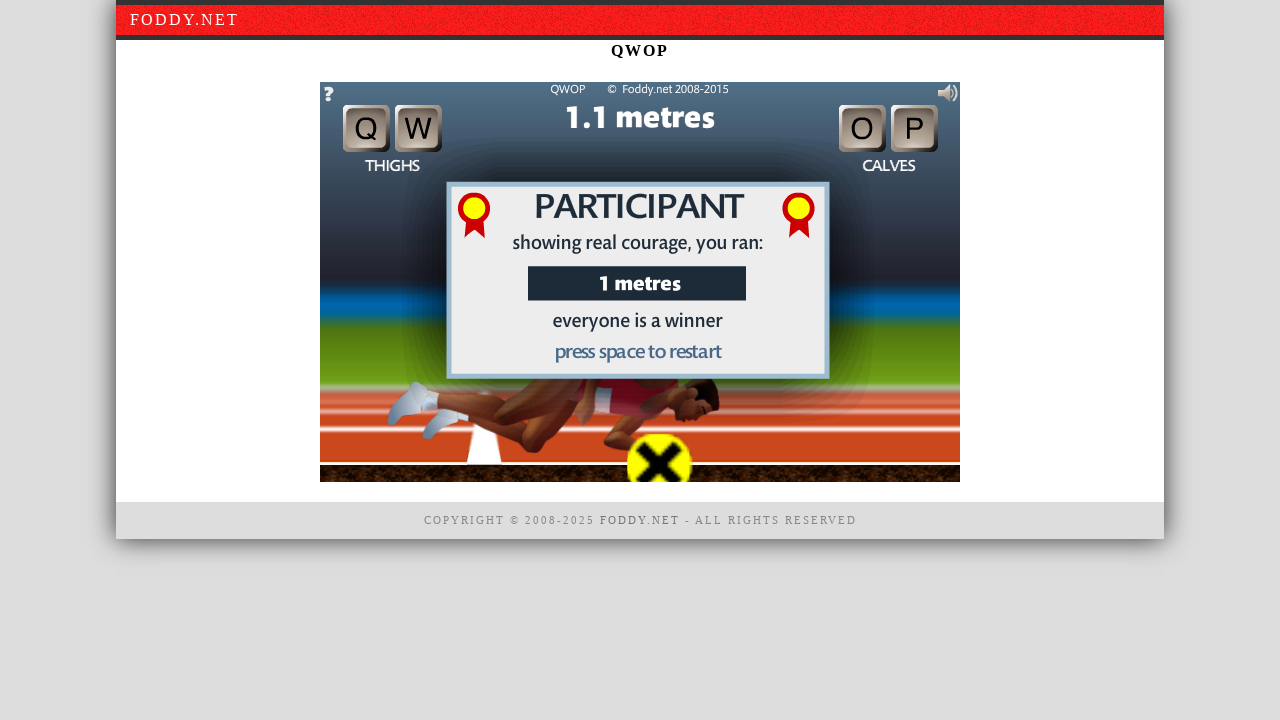

Pressed 'W' key to control left calf
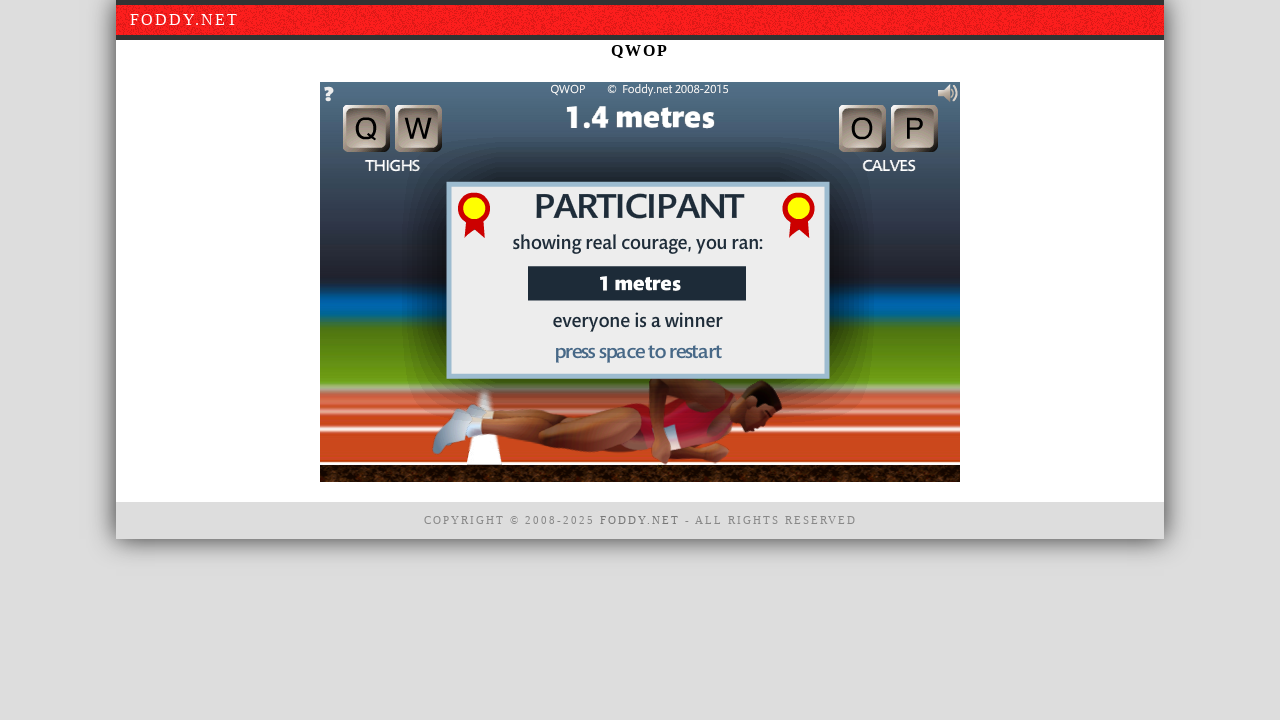

Pressed 'O' key to control right thigh
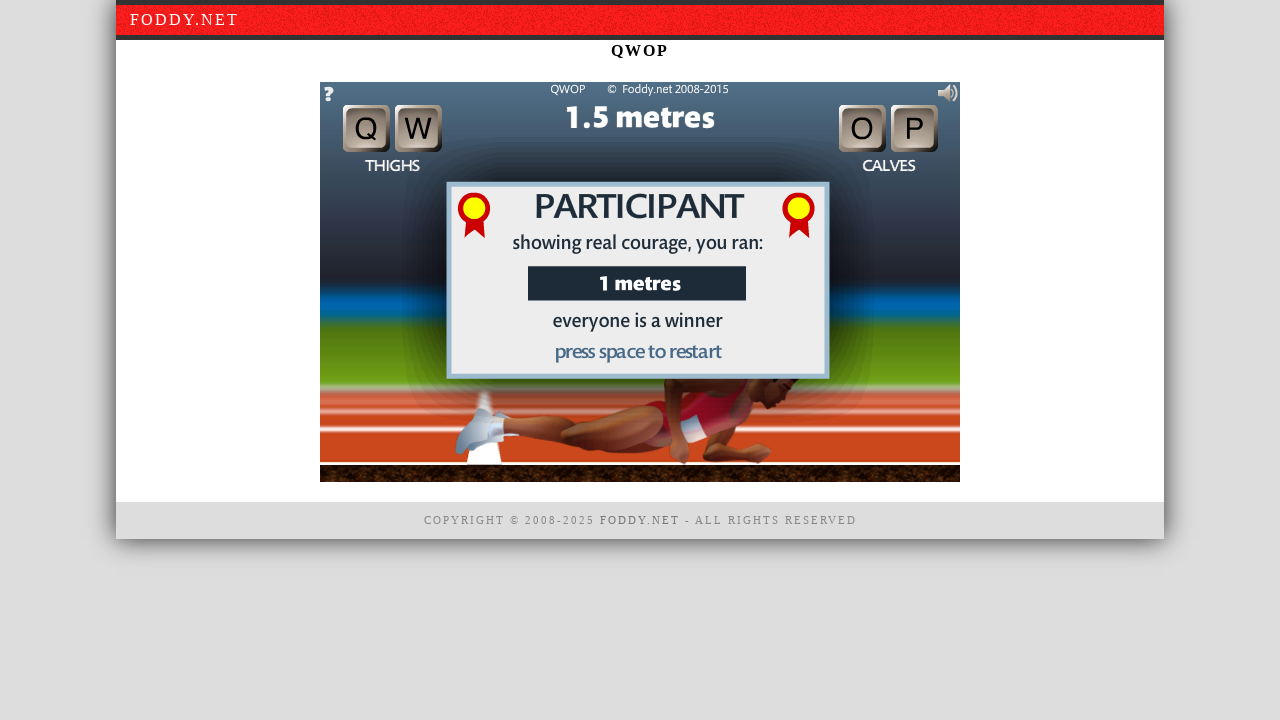

Pressed 'P' key to control right calf
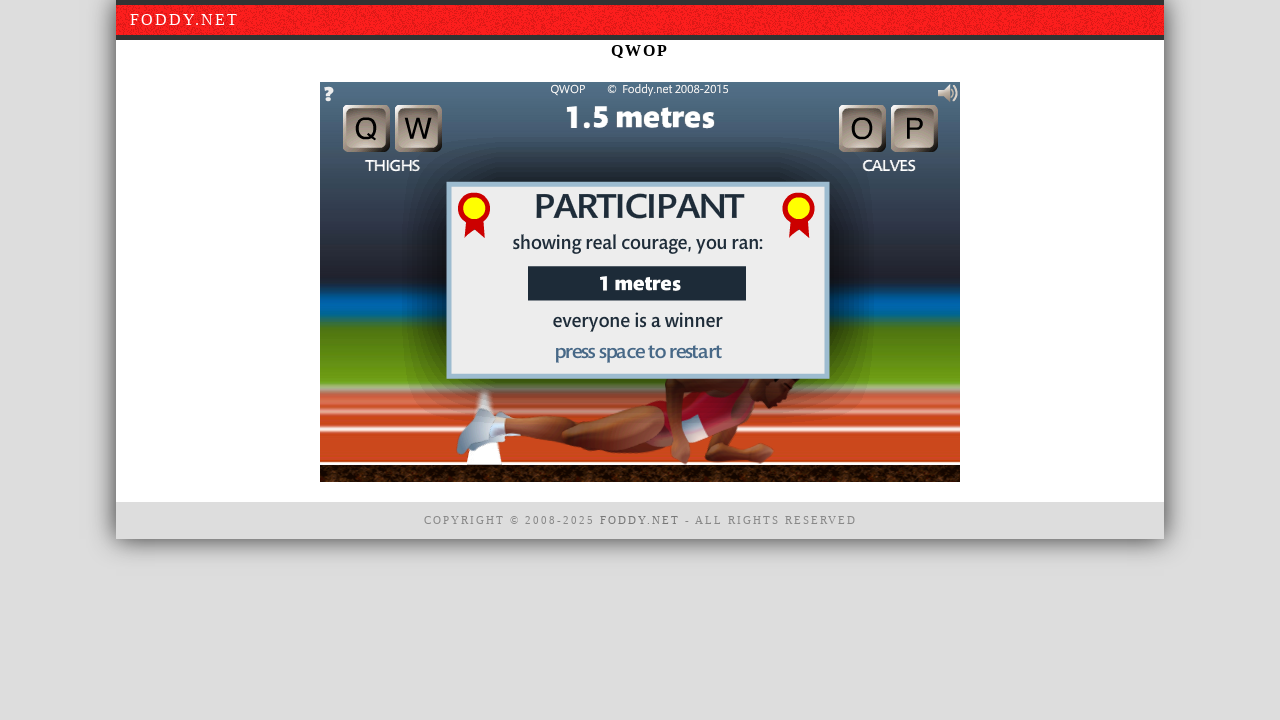

Clicked on game canvas (iteration 5)
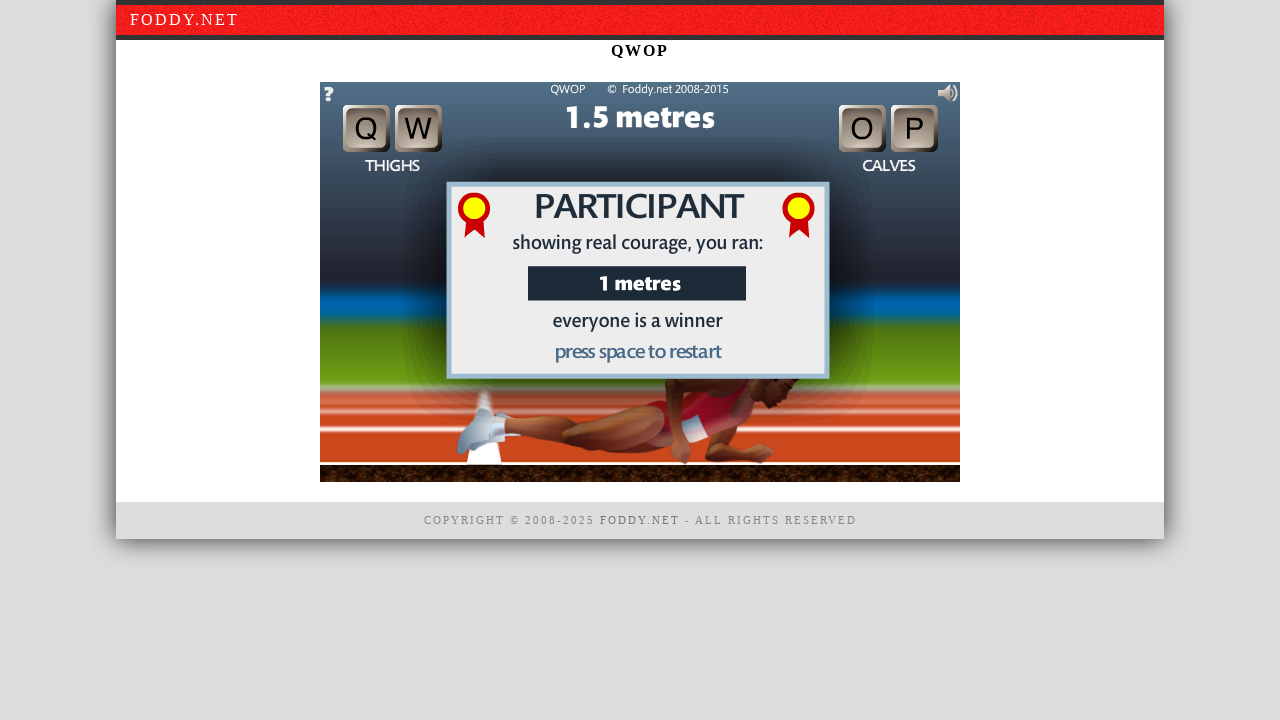

Pressed 'Q' key to control left thigh
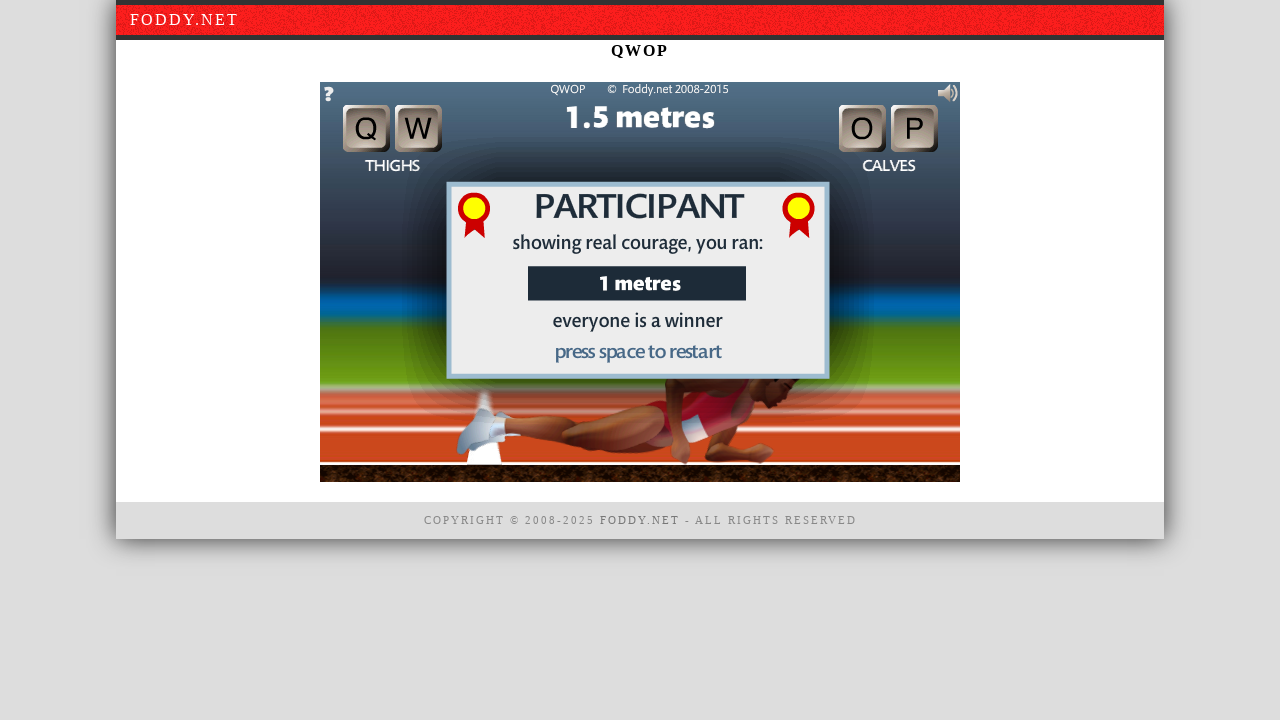

Pressed 'W' key to control left calf
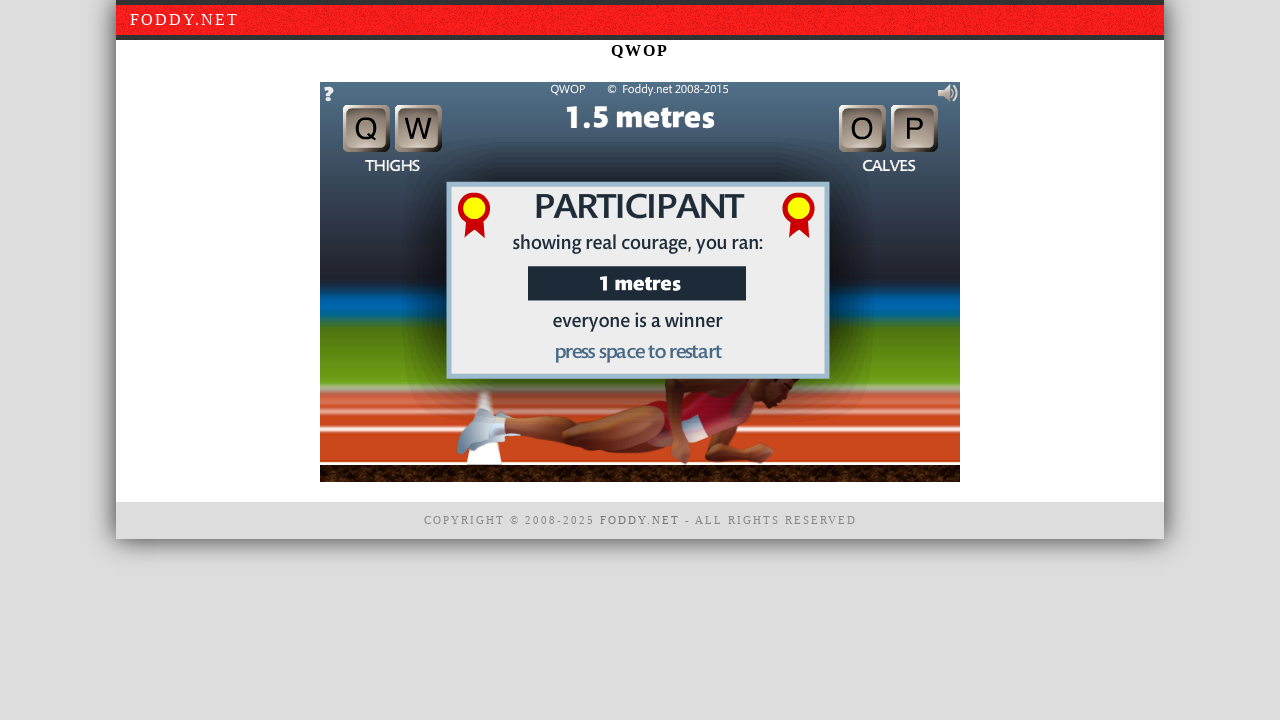

Pressed 'O' key to control right thigh
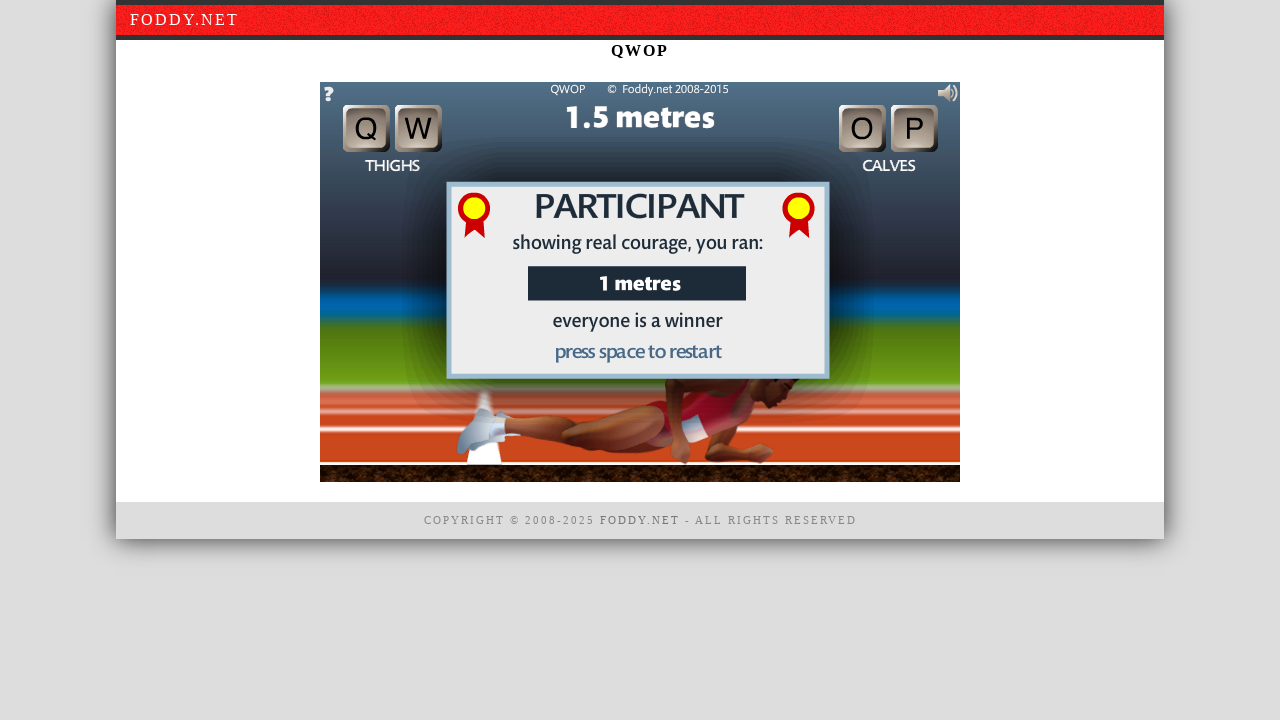

Pressed 'P' key to control right calf
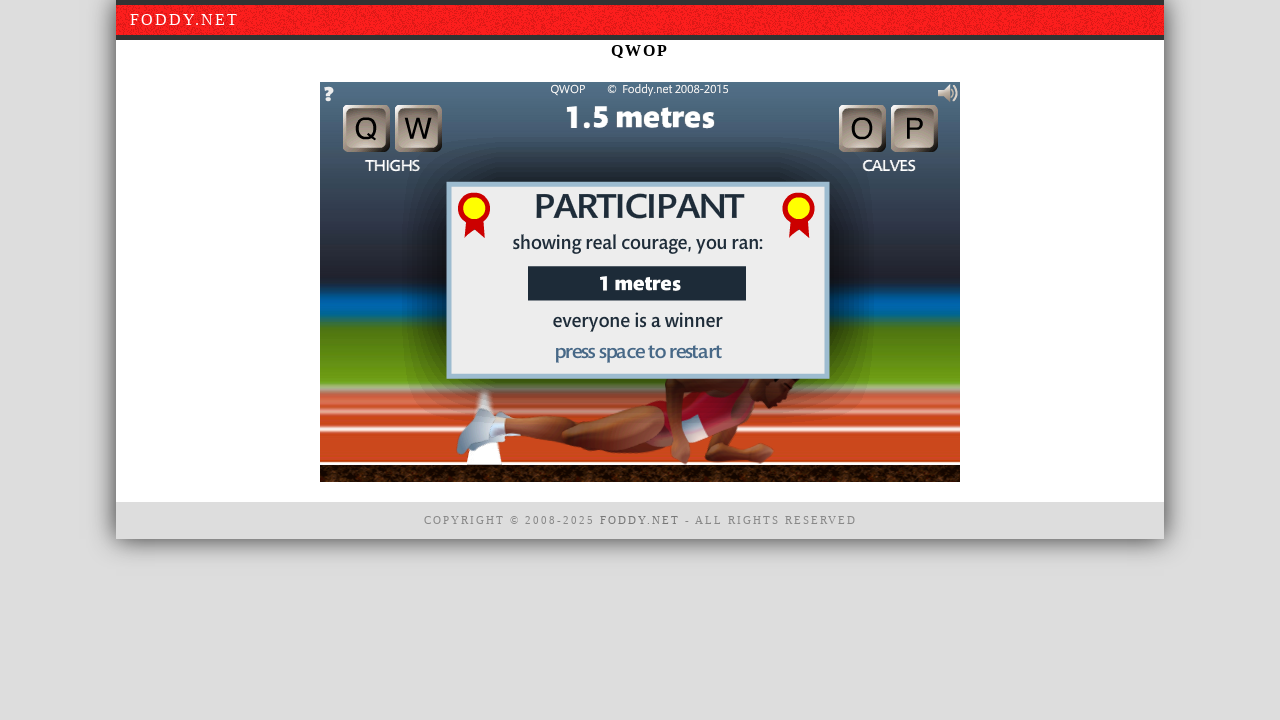

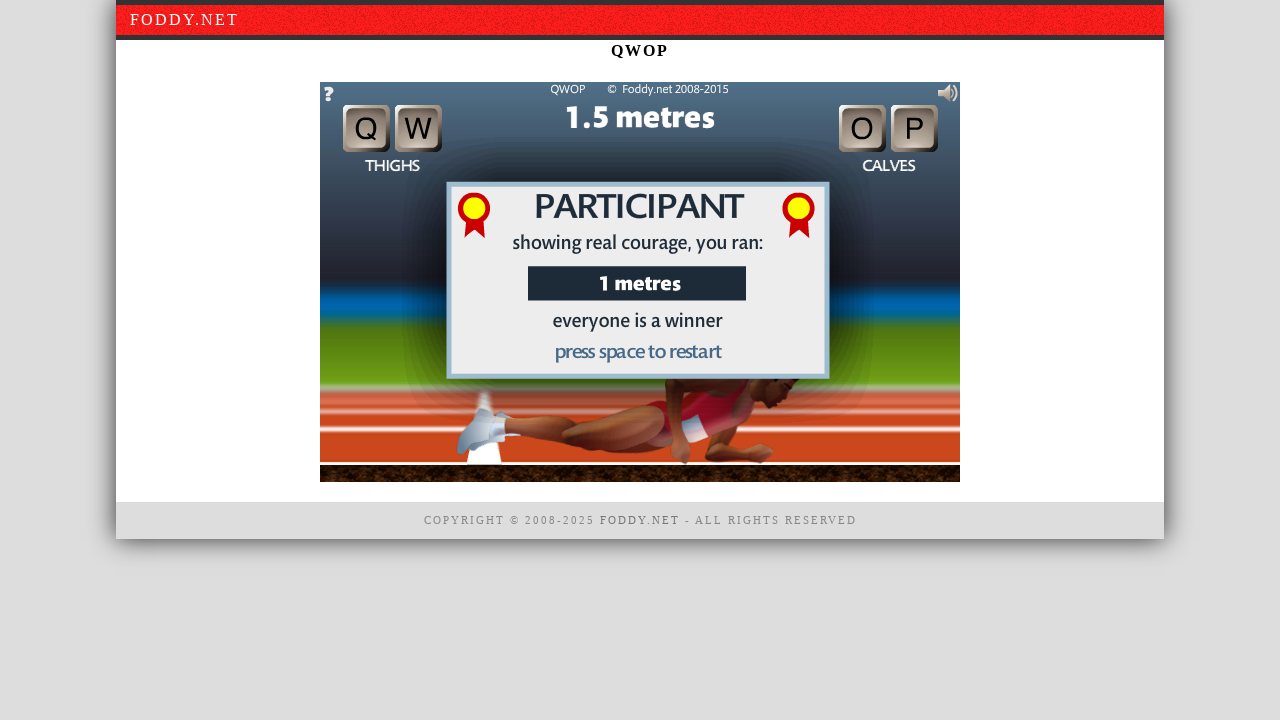